Tests source language selection by opening the language menu and selecting German, then verifying it's selected

Starting URL: https://translate.google.com/

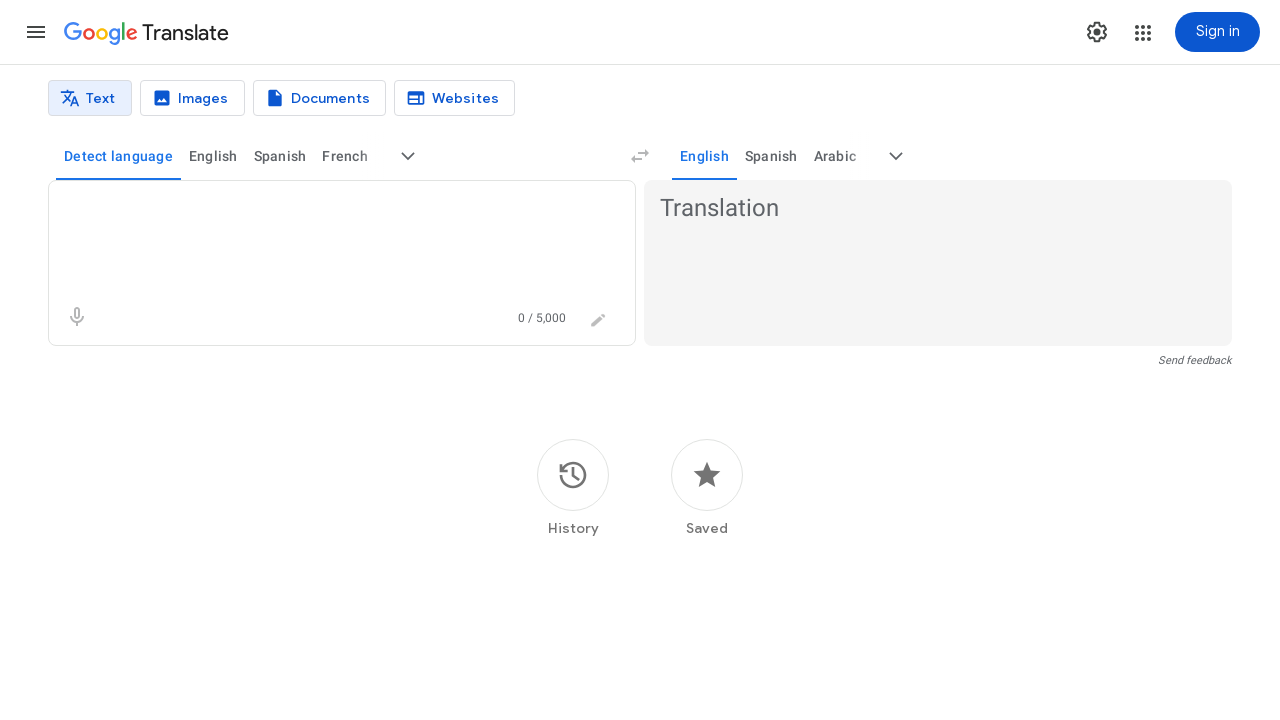

Clicked source language selector to open menu at (408, 156) on [data-testid='source-language-selector'], button[aria-label*='source']
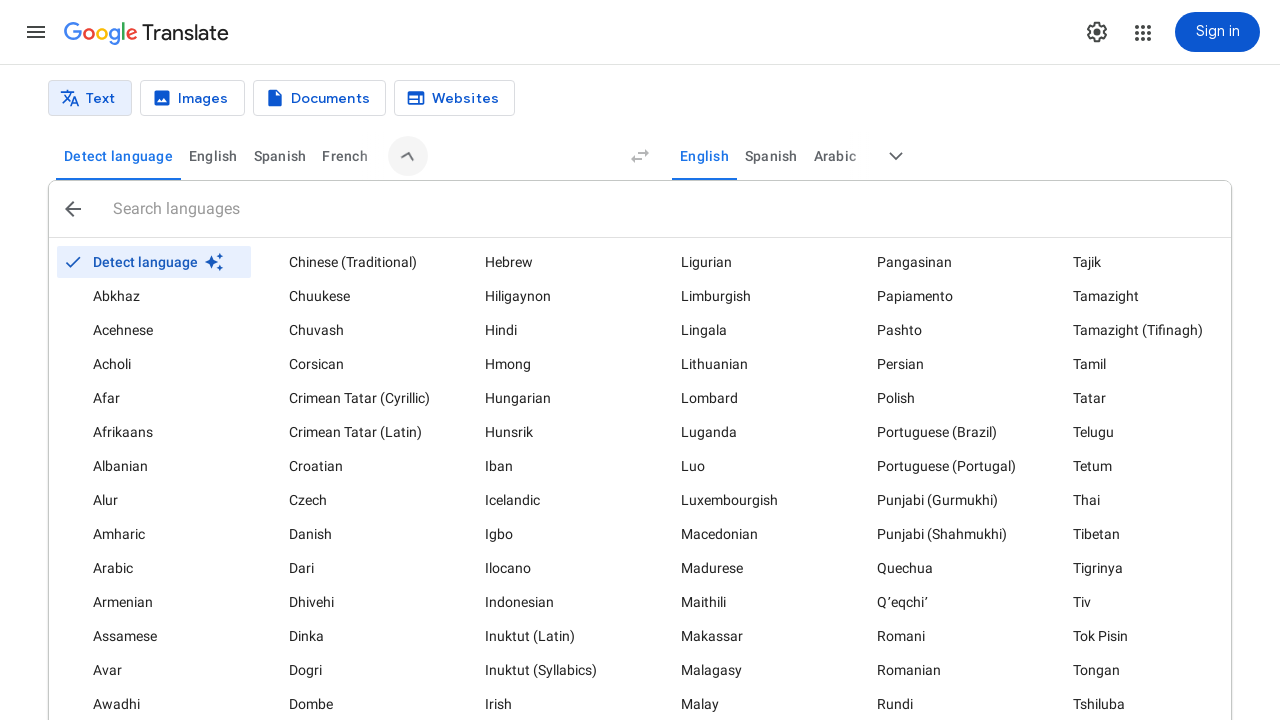

Language menu appeared with German option visible
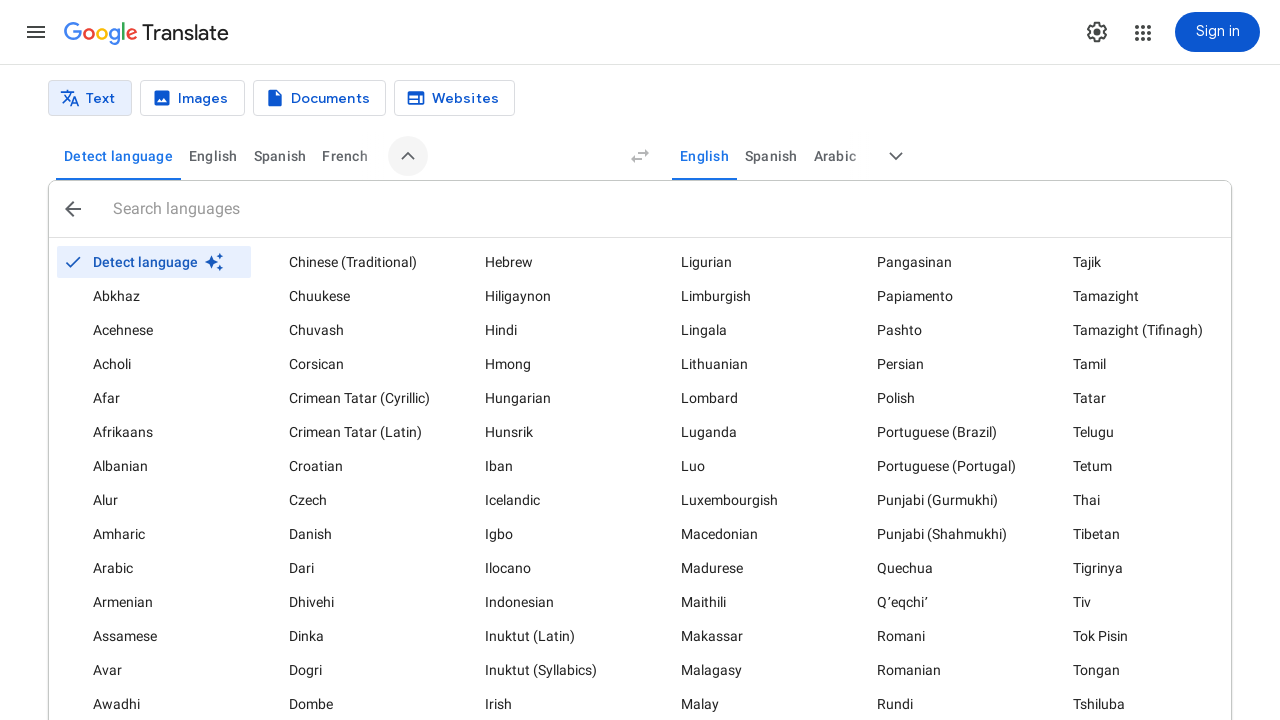

Clicked German option from language menu at (316, 395) on text=German
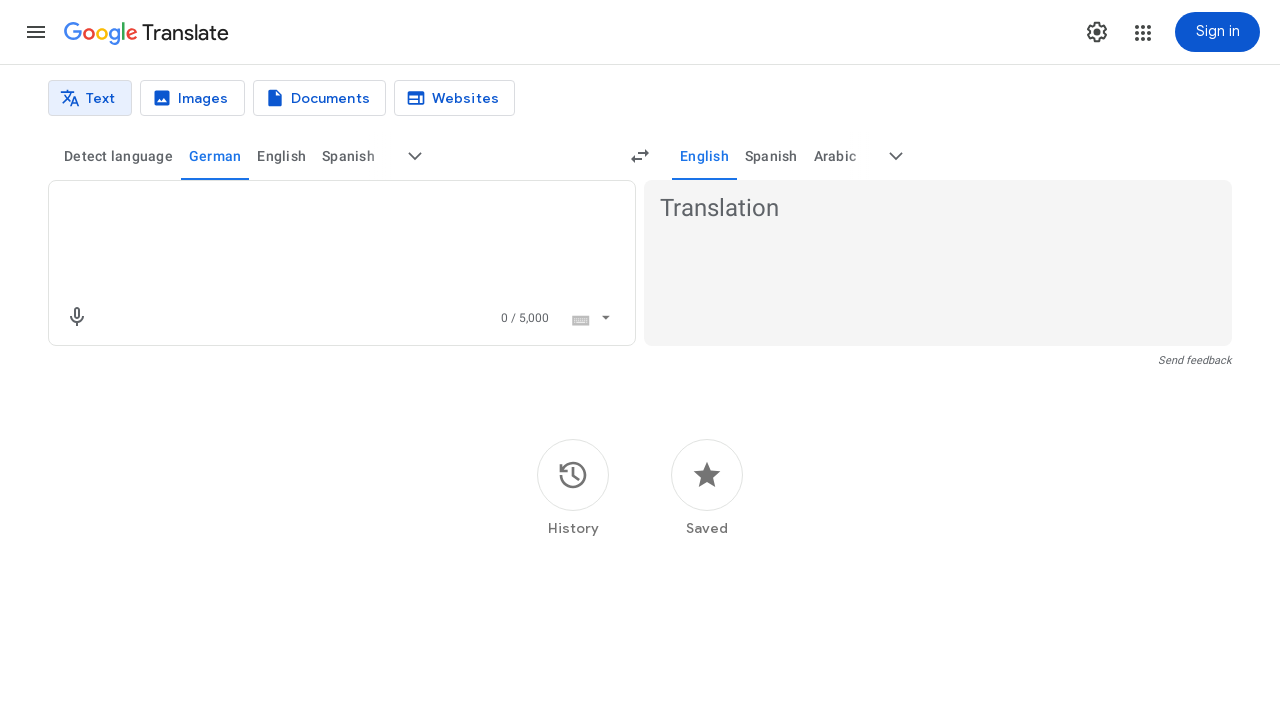

Verified German is selected as source language
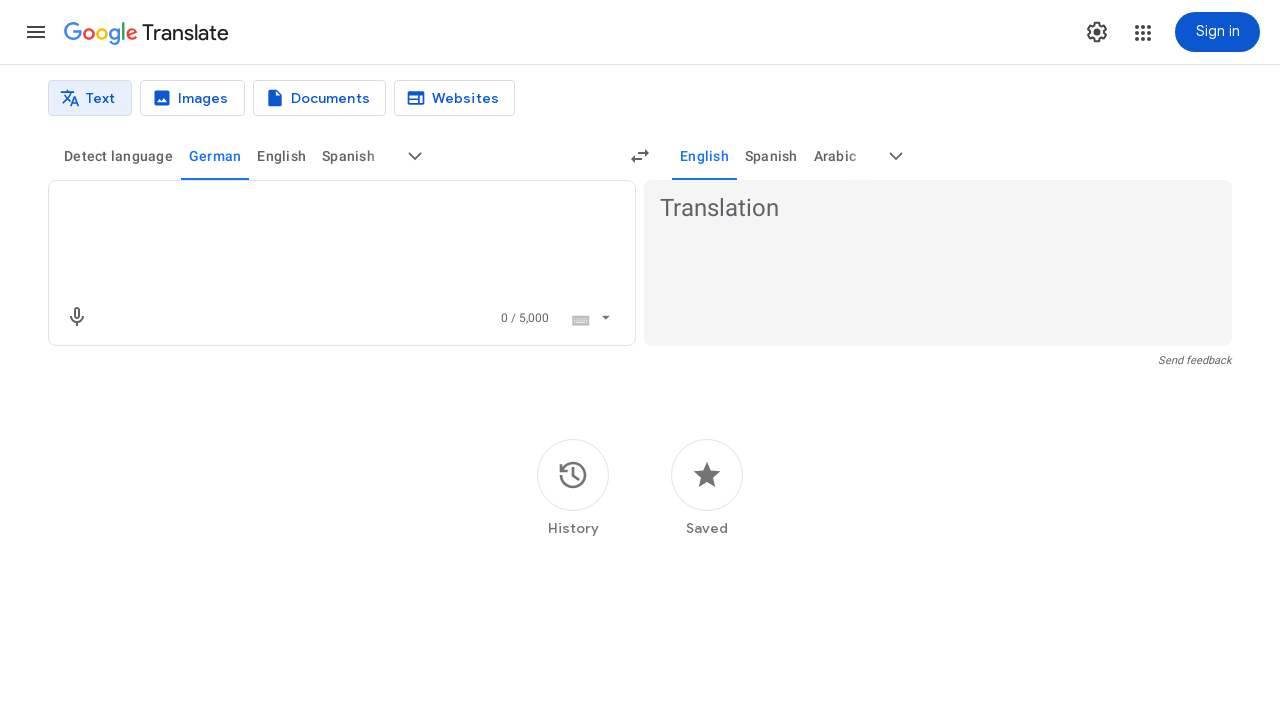

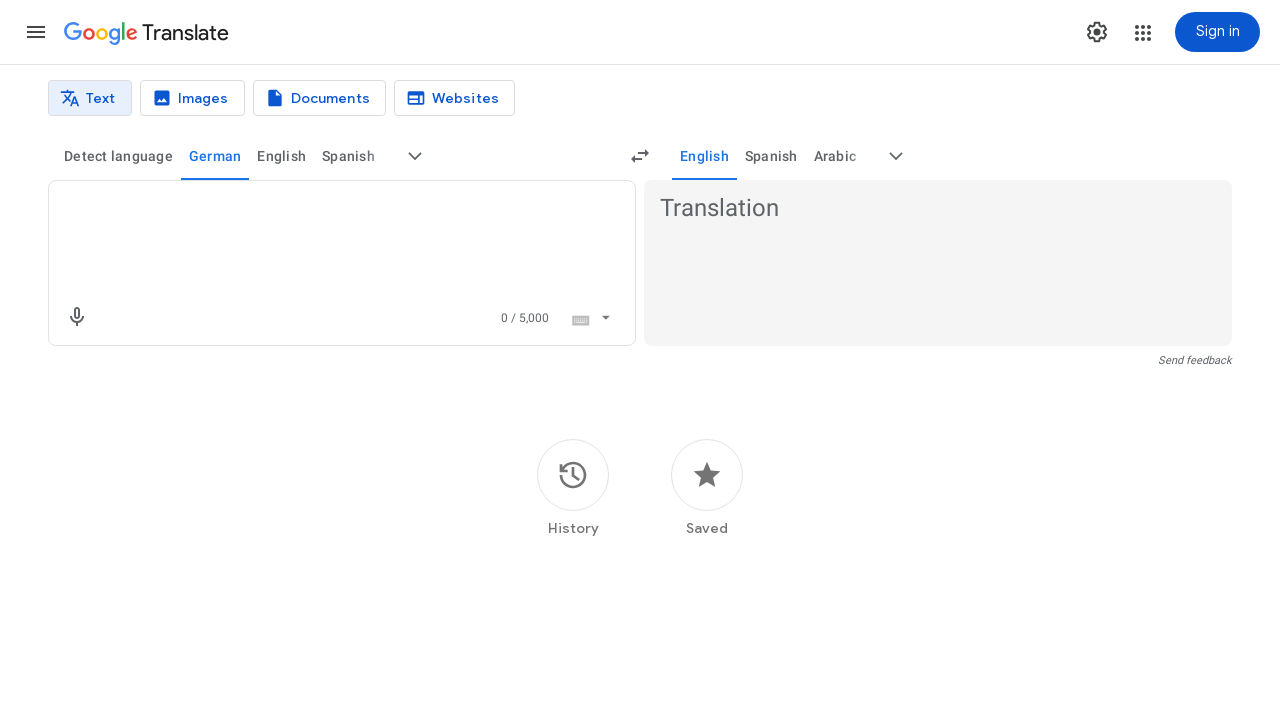